Tests selecting a radio button and verifying it is displayed as selected

Starting URL: https://demoqa.com/radio-button

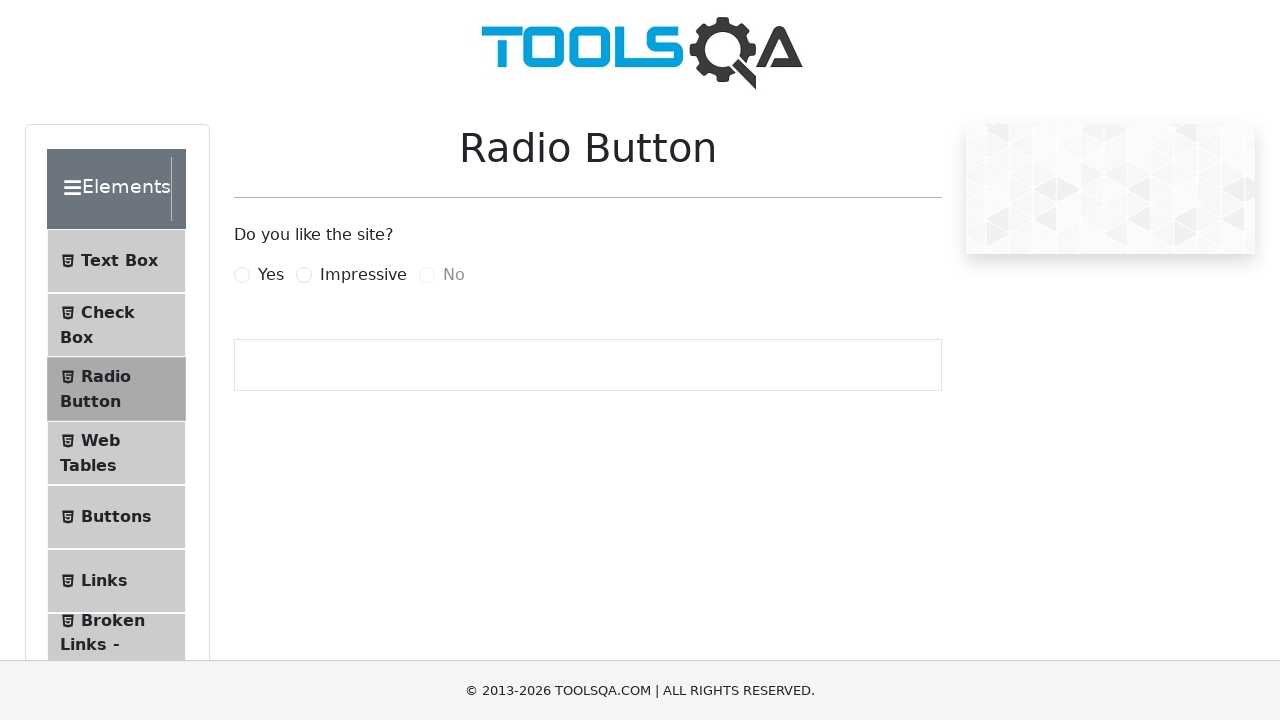

Clicked the Impressive radio button label at (363, 275) on [for='impressiveRadio']
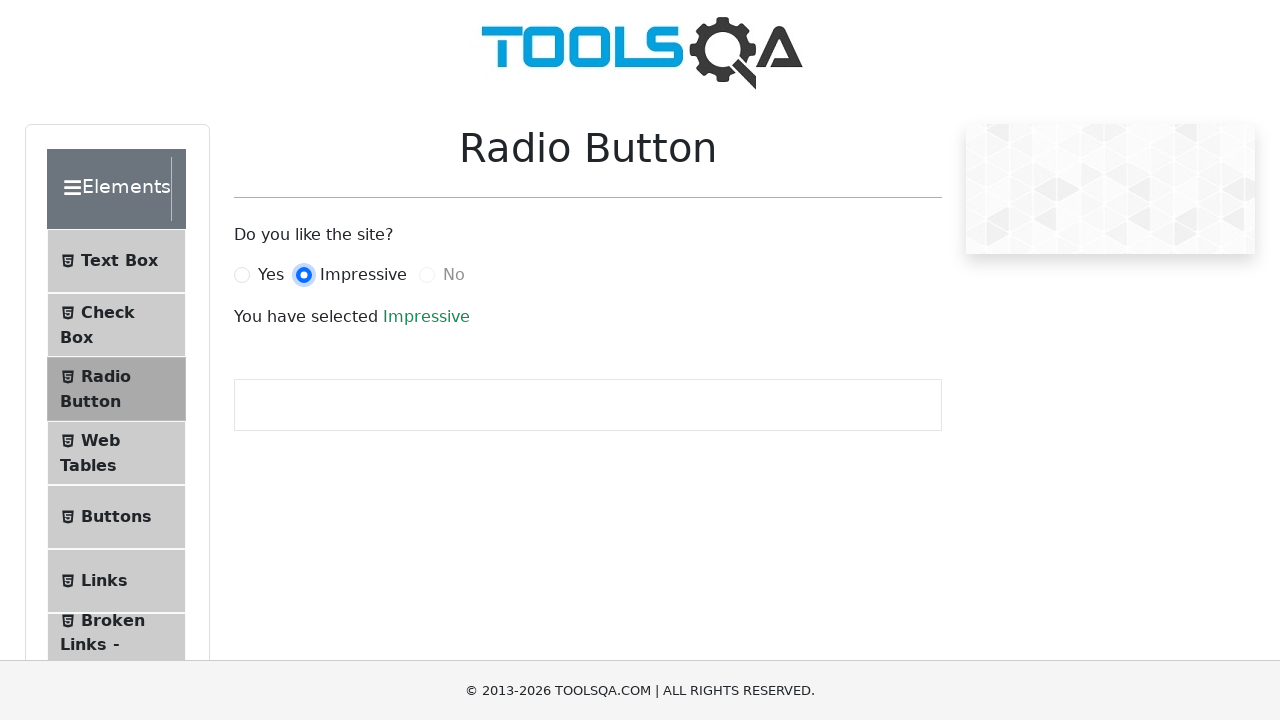

Verified radio button selection success message displayed
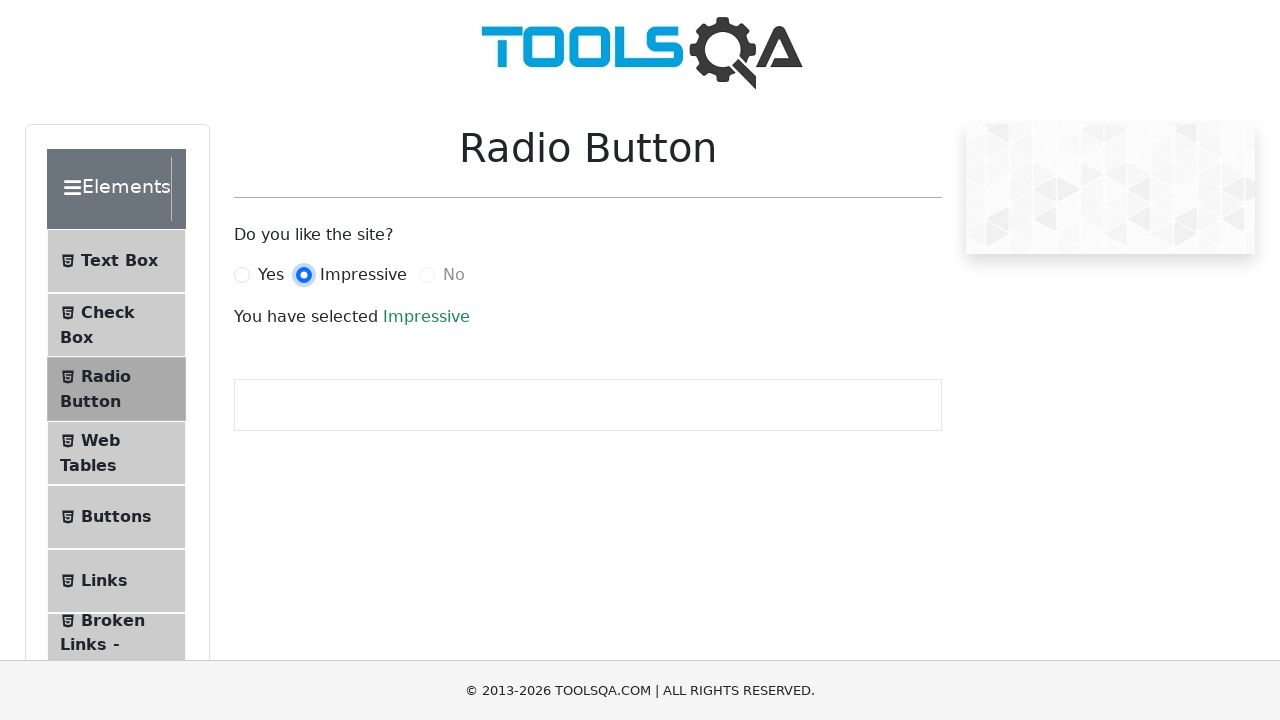

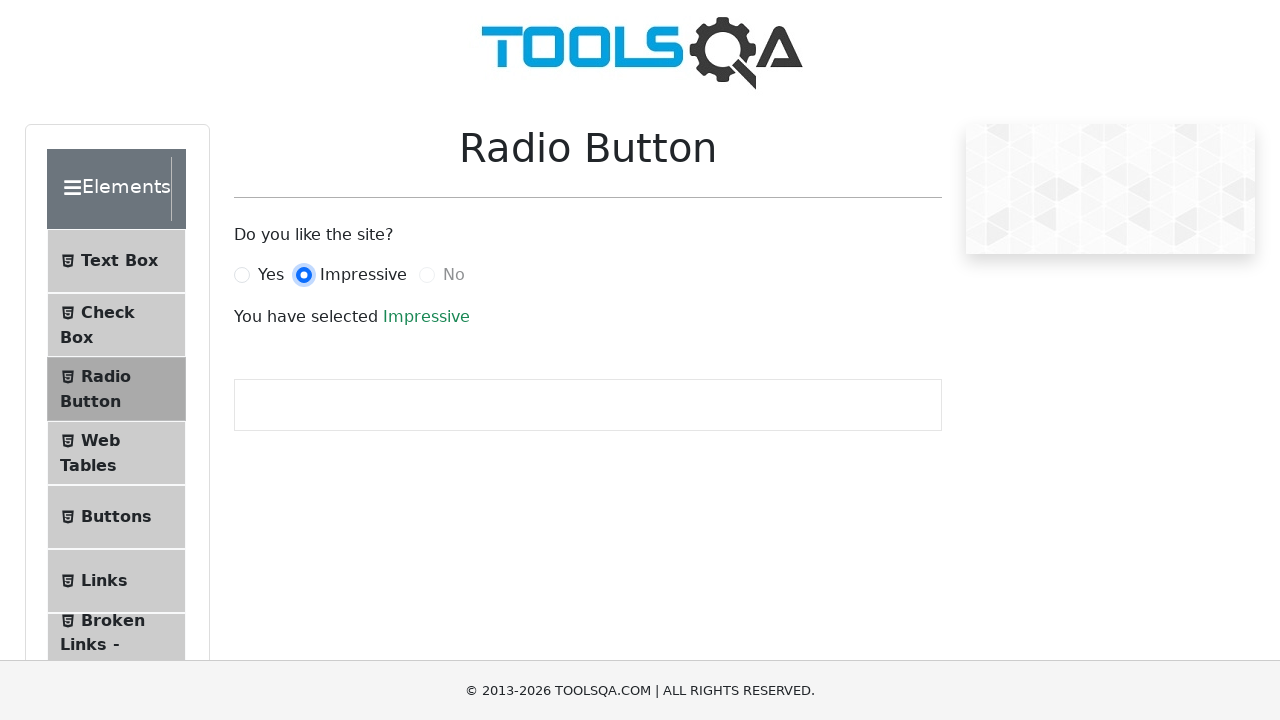